Tests search functionality by searching for a one-word book name "Gitanjali" and verifying the result is displayed

Starting URL: https://www.sharelane.com/cgi-bin/main.py

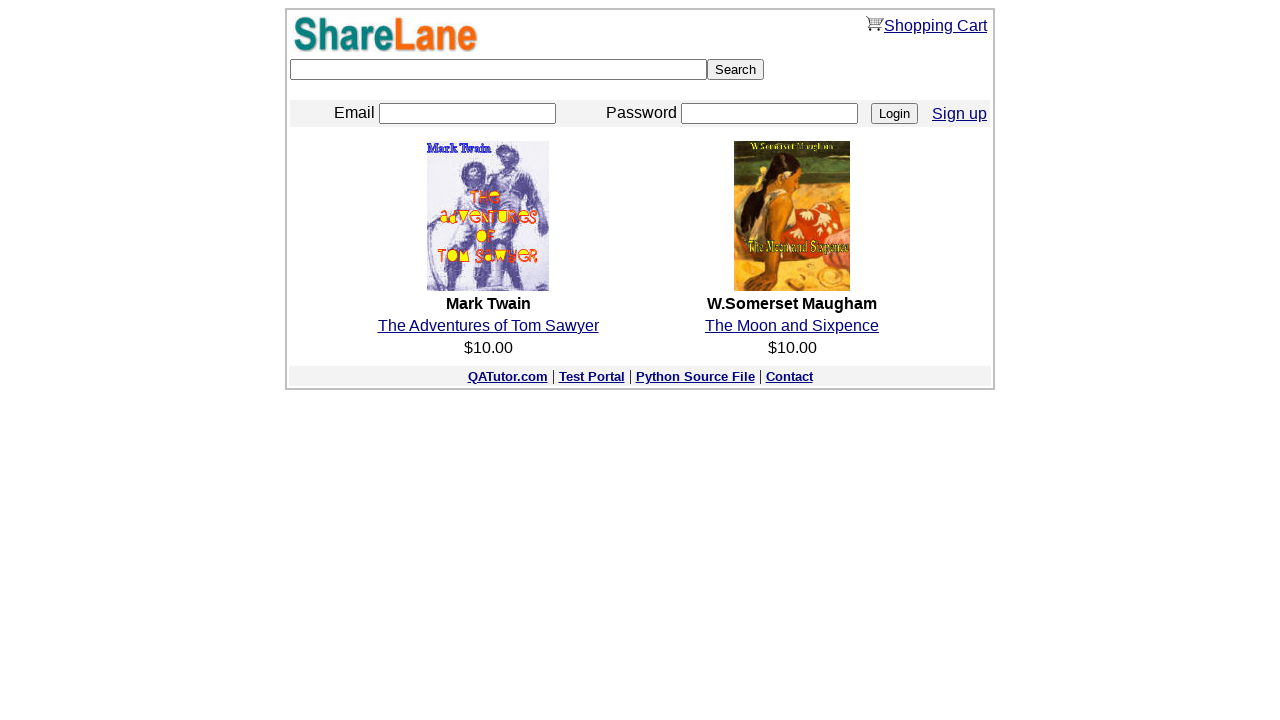

Filled search field with 'Gitanjali' on input[name='keyword']
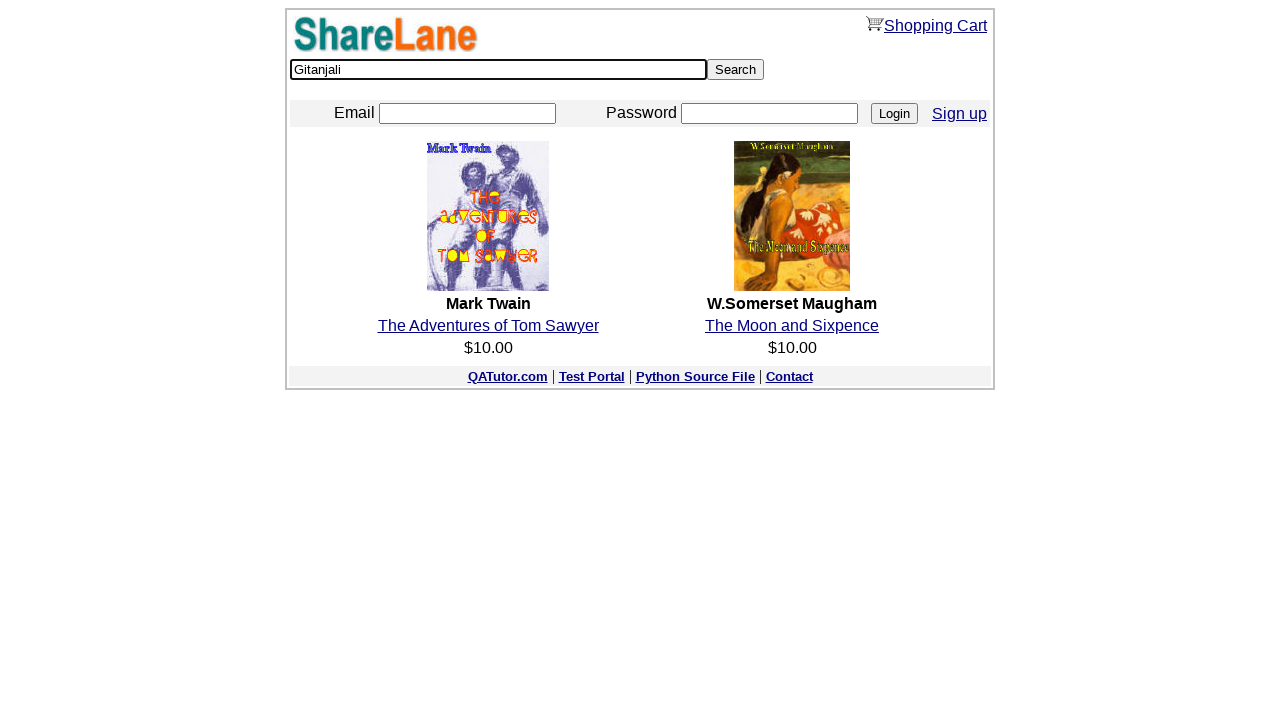

Clicked search button at (736, 70) on input[value='Search']
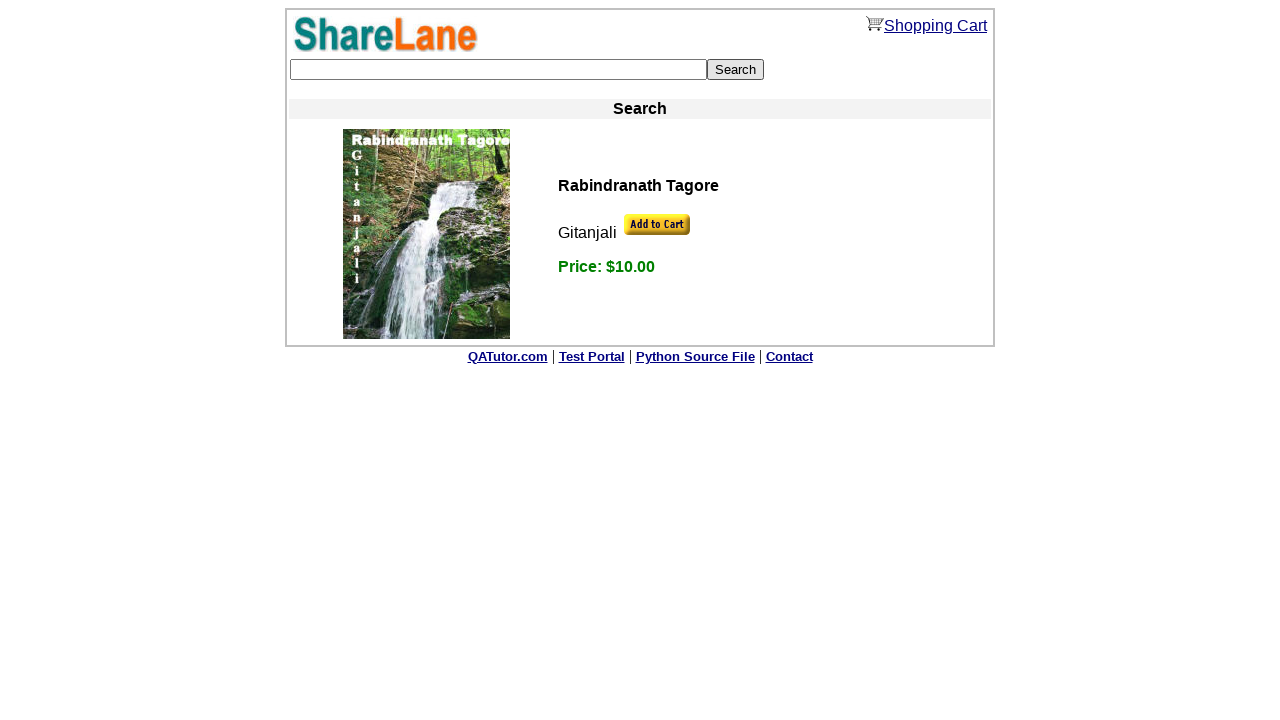

Verified 'Gitanjali' appears in search results
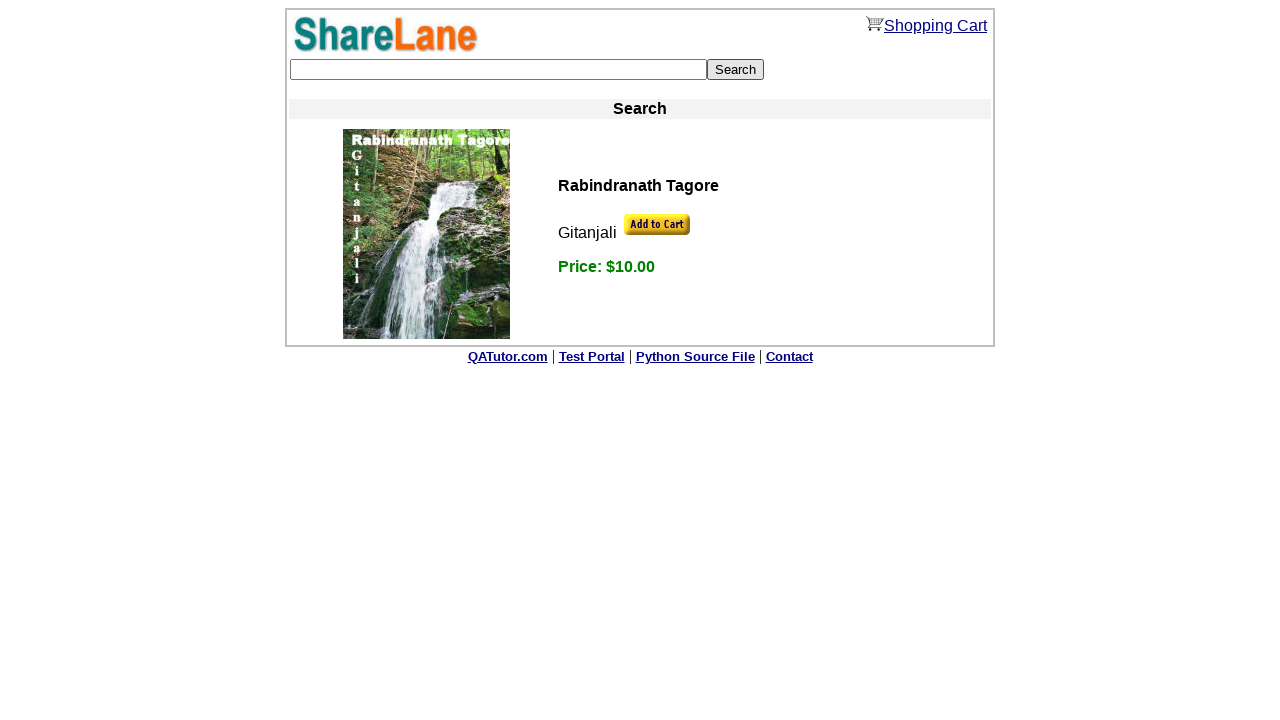

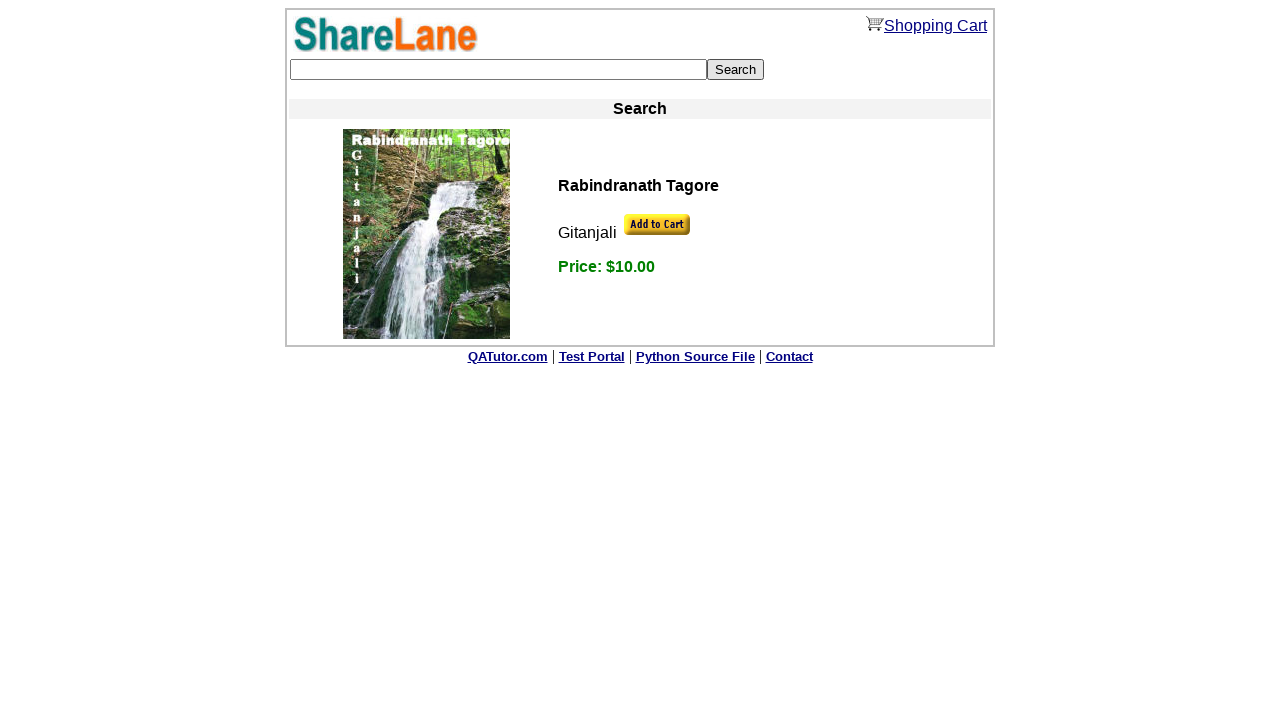